Tests the add/remove elements functionality by clicking "Add Element" button to create a delete button, verifying it appears, then clicking "Delete" to remove it and verifying it's no longer displayed.

Starting URL: https://practice.cydeo.com/add_remove_elements/

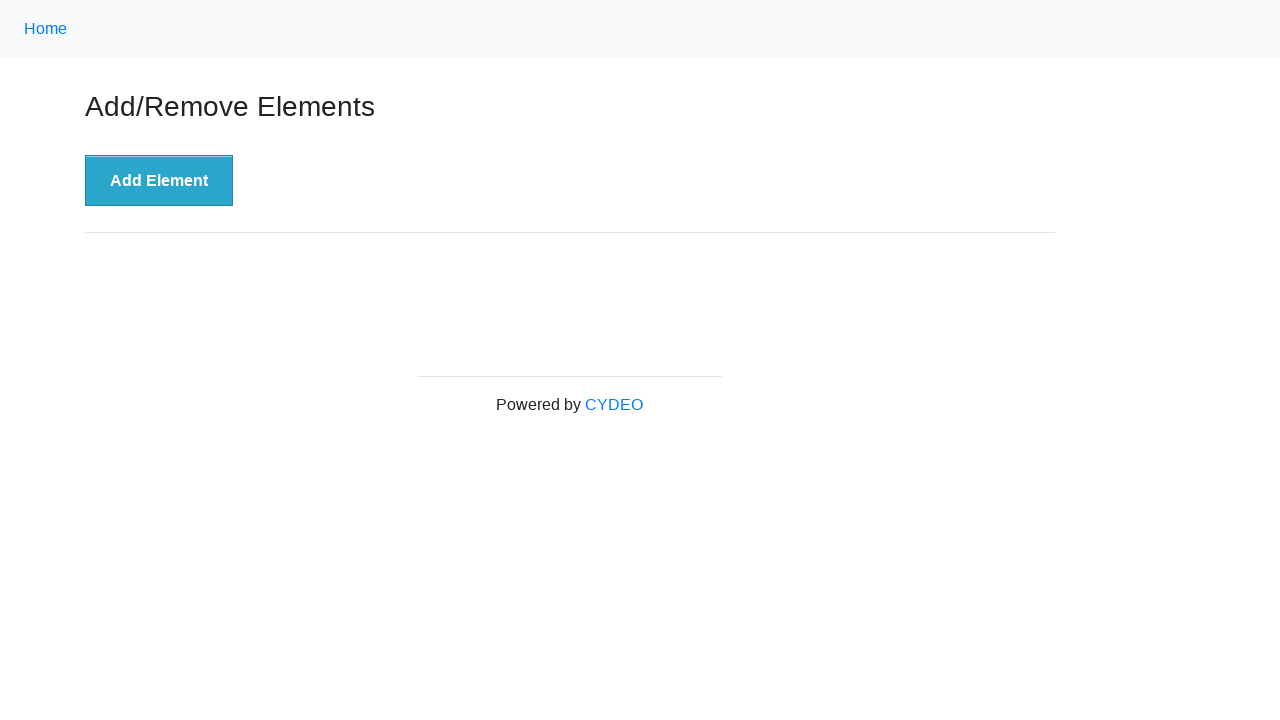

Clicked 'Add Element' button to create a delete button at (159, 181) on xpath=//button[text()='Add Element']
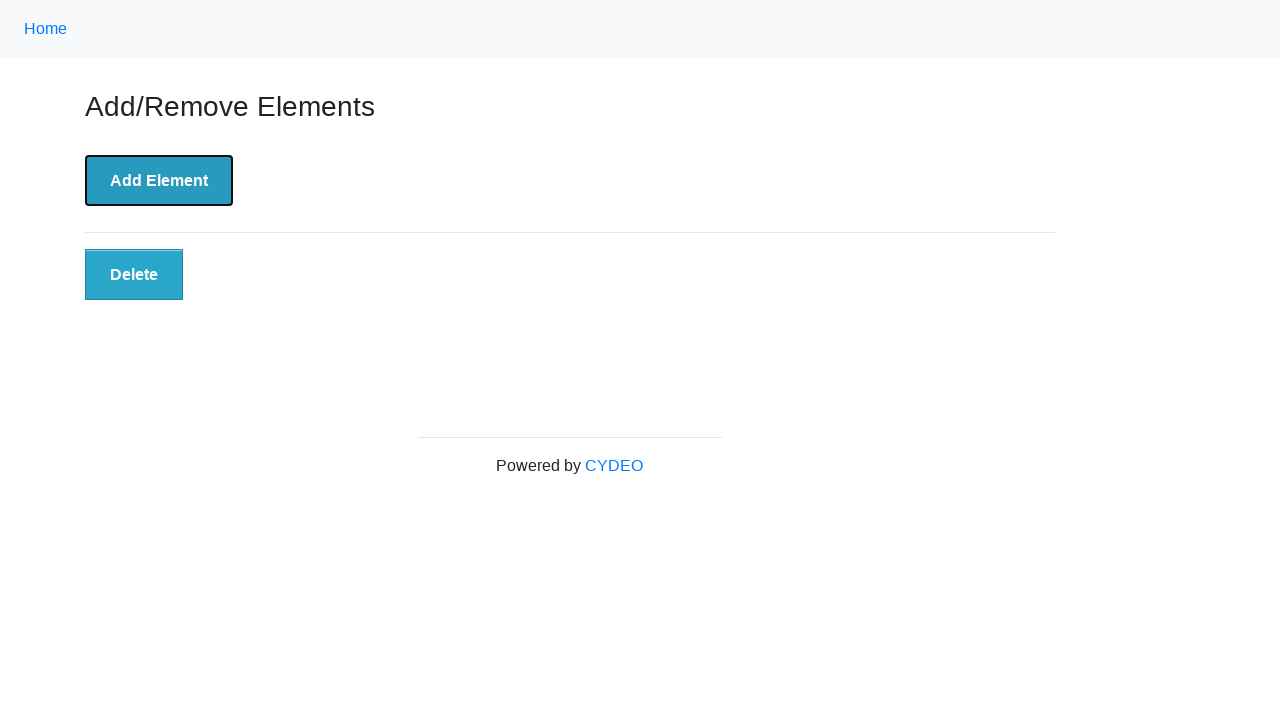

Delete button appeared and is visible
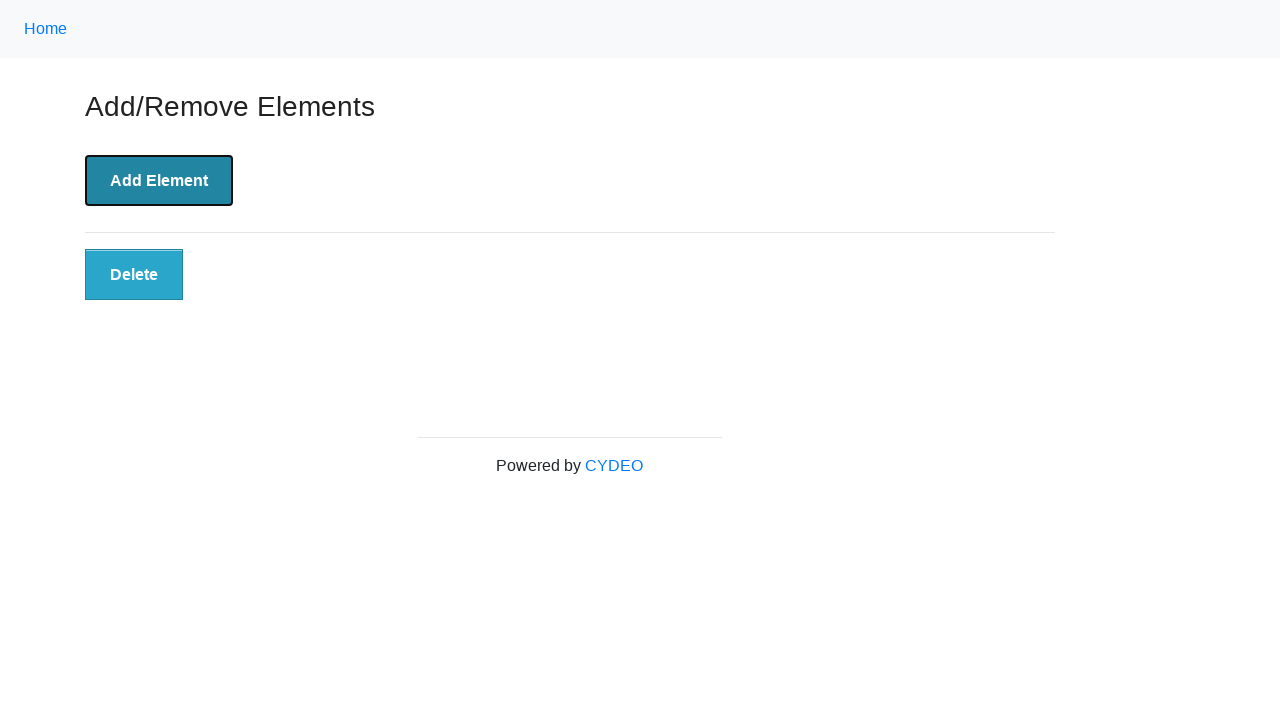

Verified delete button visibility status
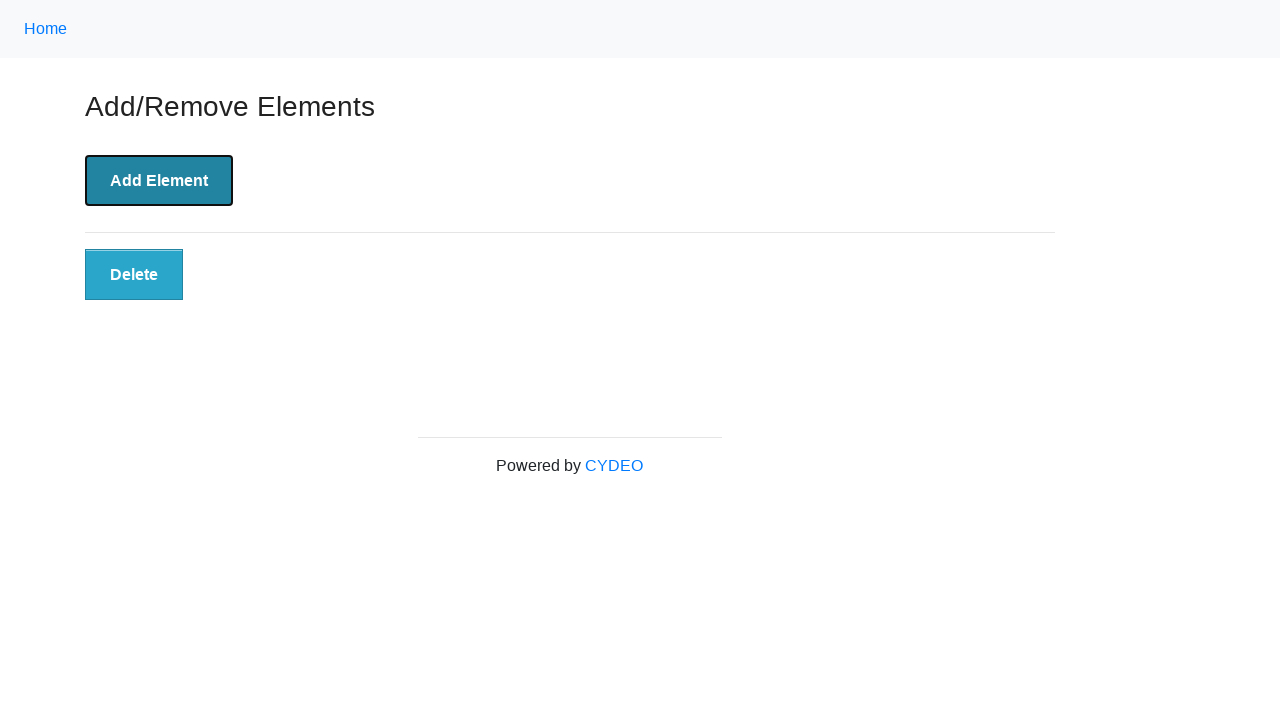

Clicked the Delete button to remove the element at (134, 275) on xpath=//button[@class='added-manually']
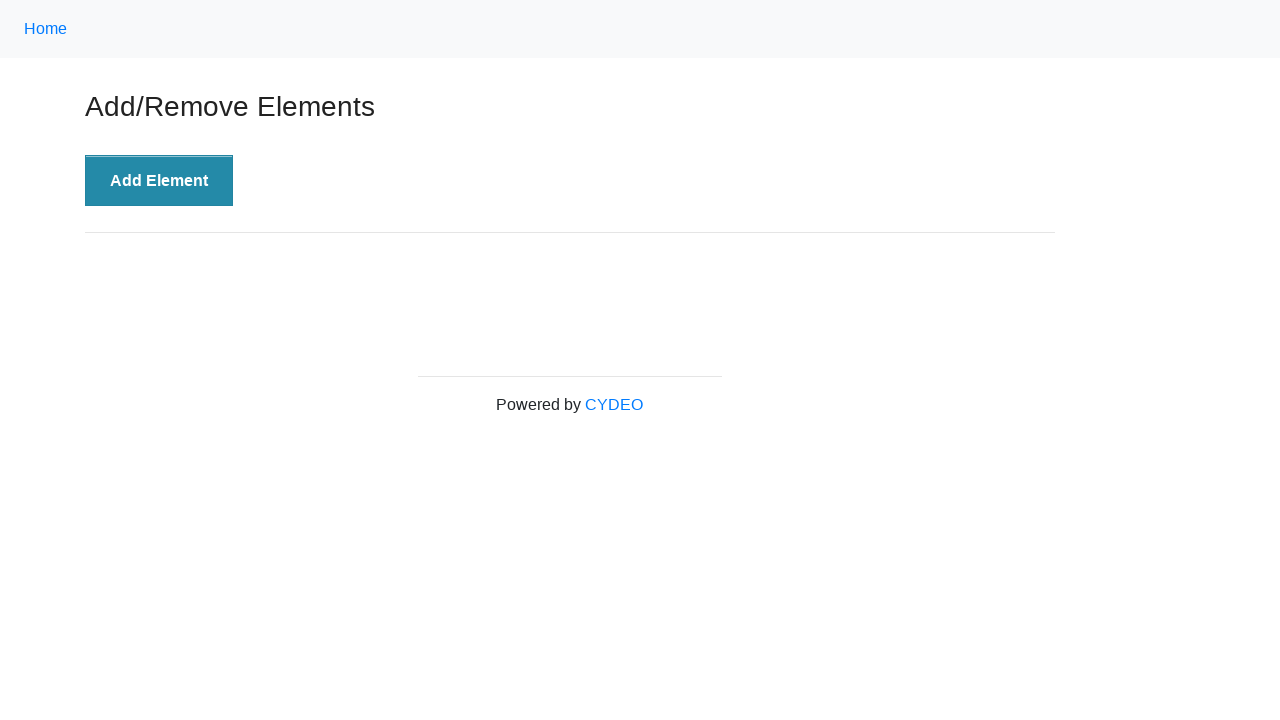

Delete button disappeared and is no longer displayed
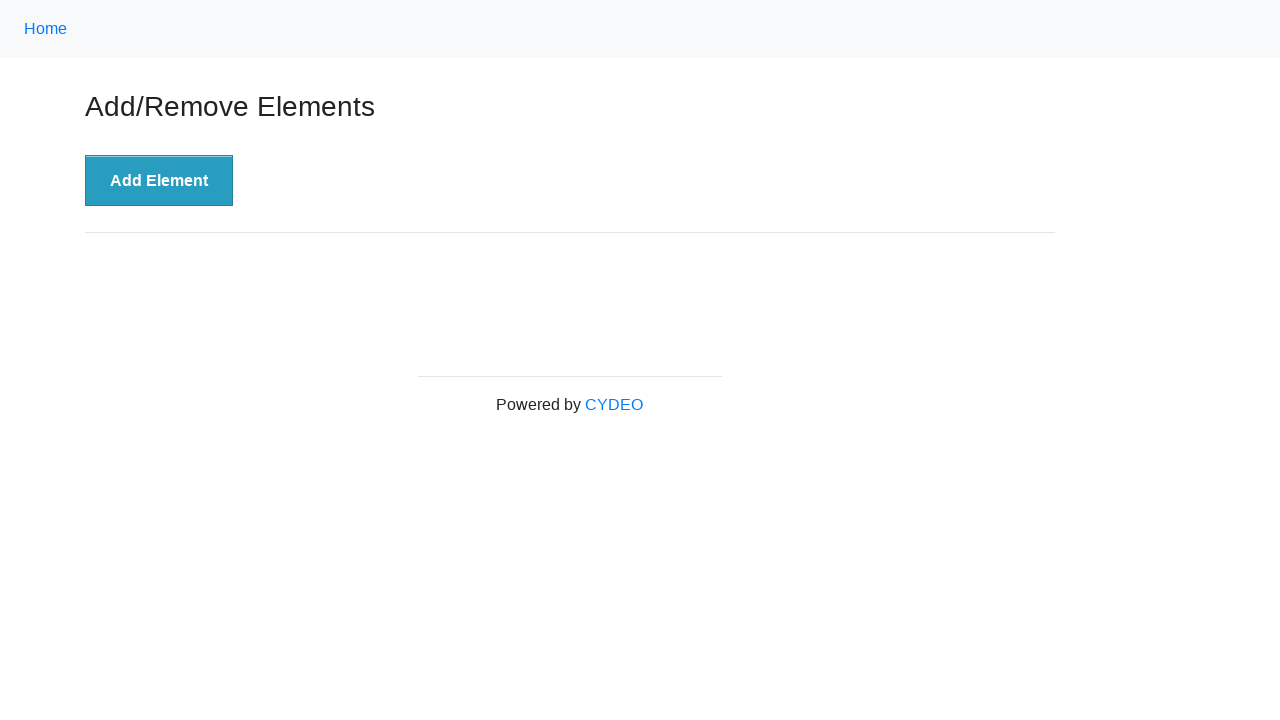

Confirmed that delete button is not displayed
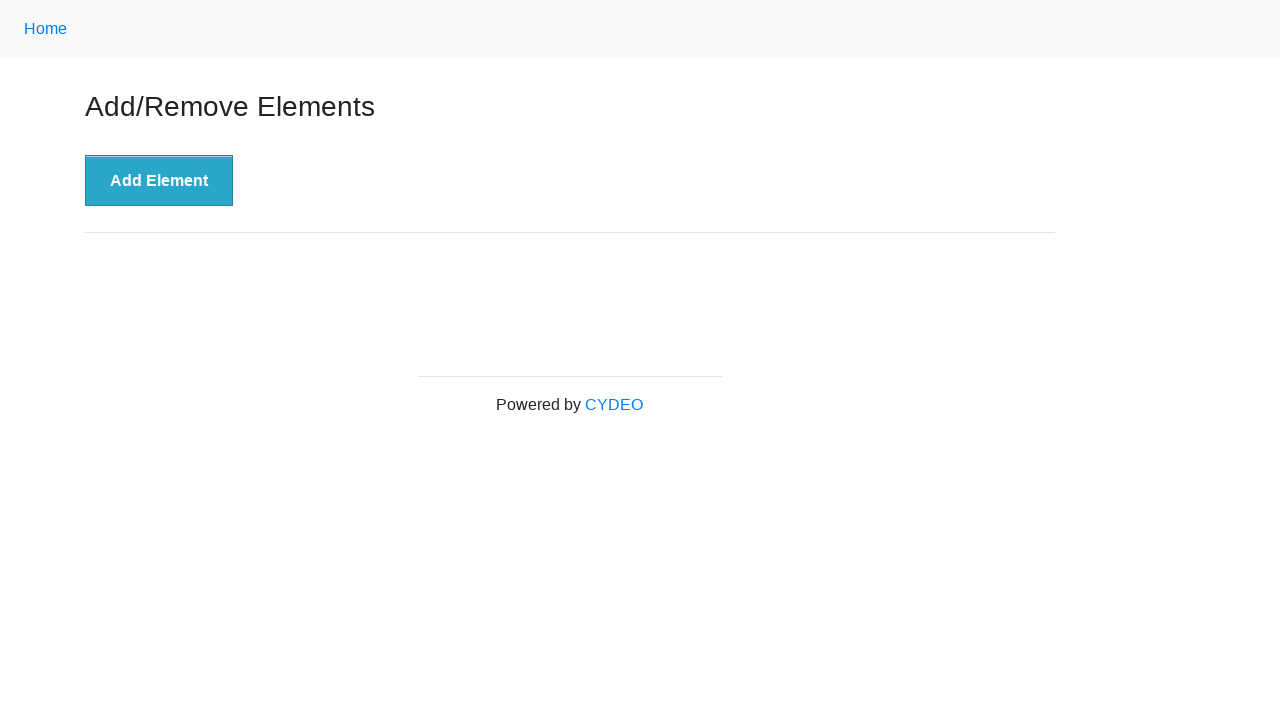

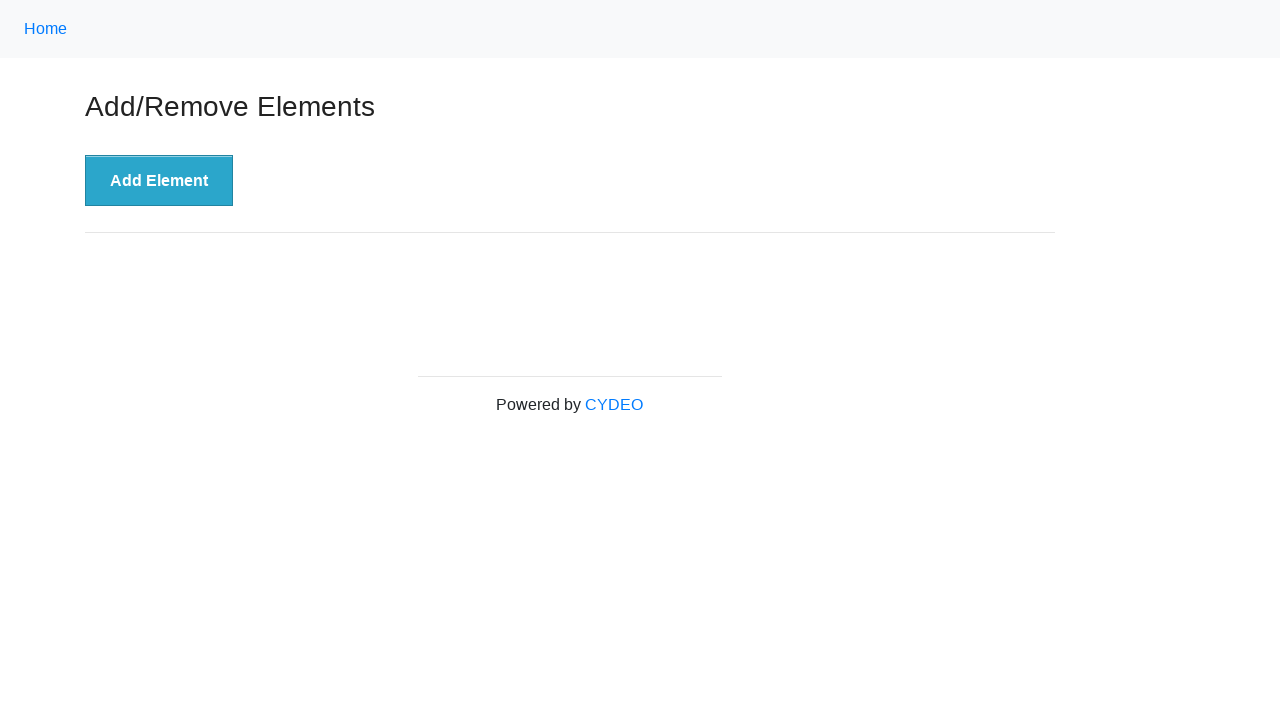